Tests checkbox functionality by verifying initial state, clicking a checkbox, and validating the total count of checkboxes on the page

Starting URL: https://rahulshettyacademy.com/dropdownsPractise/

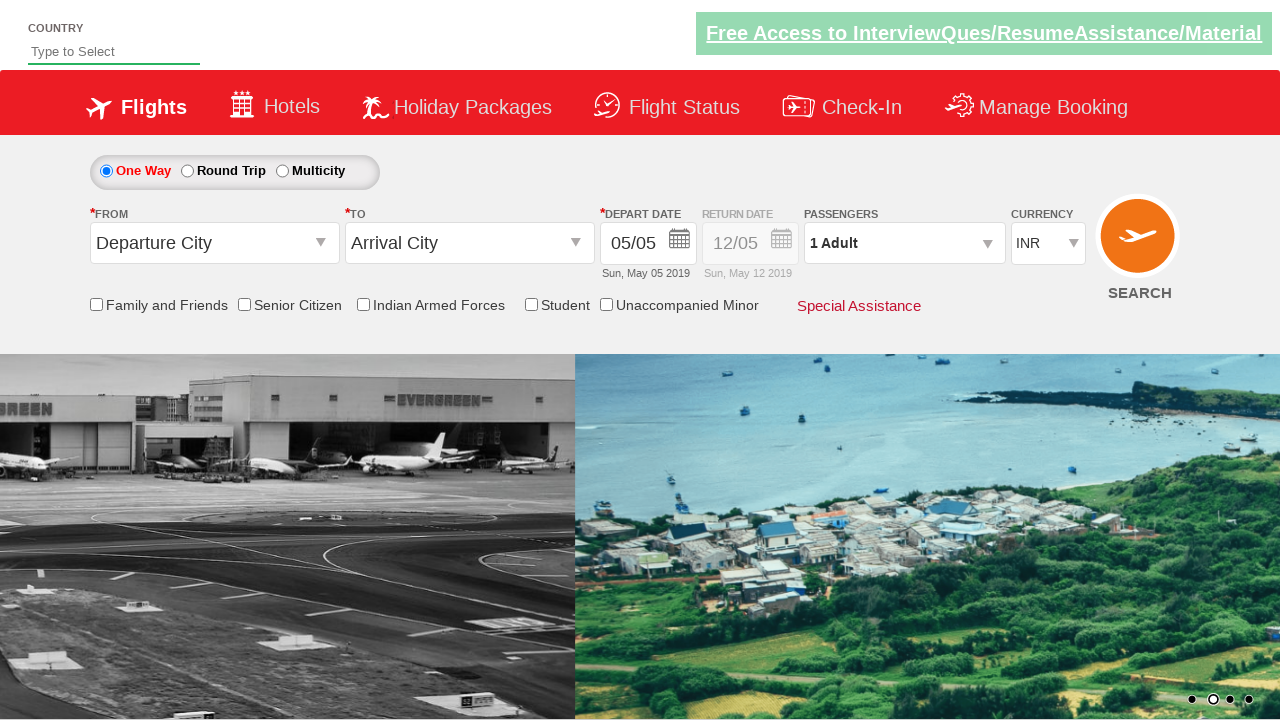

Located senior citizen discount checkbox
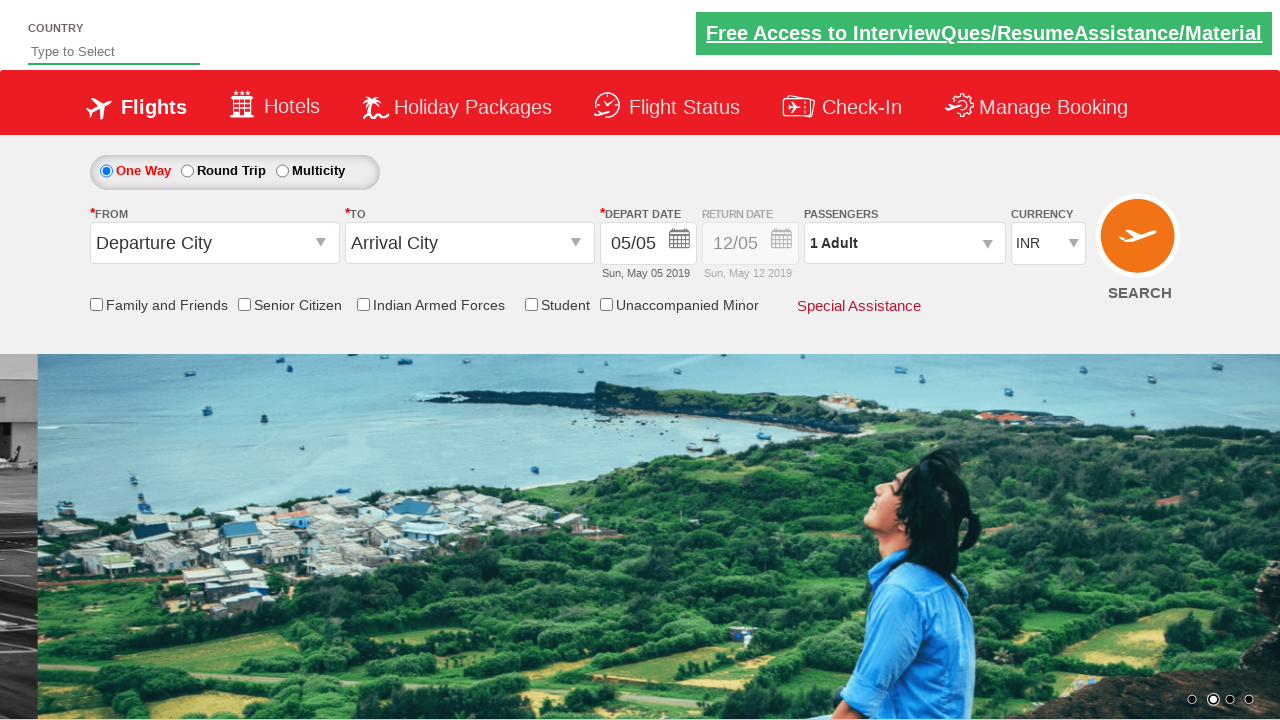

Verified checkbox is not selected initially
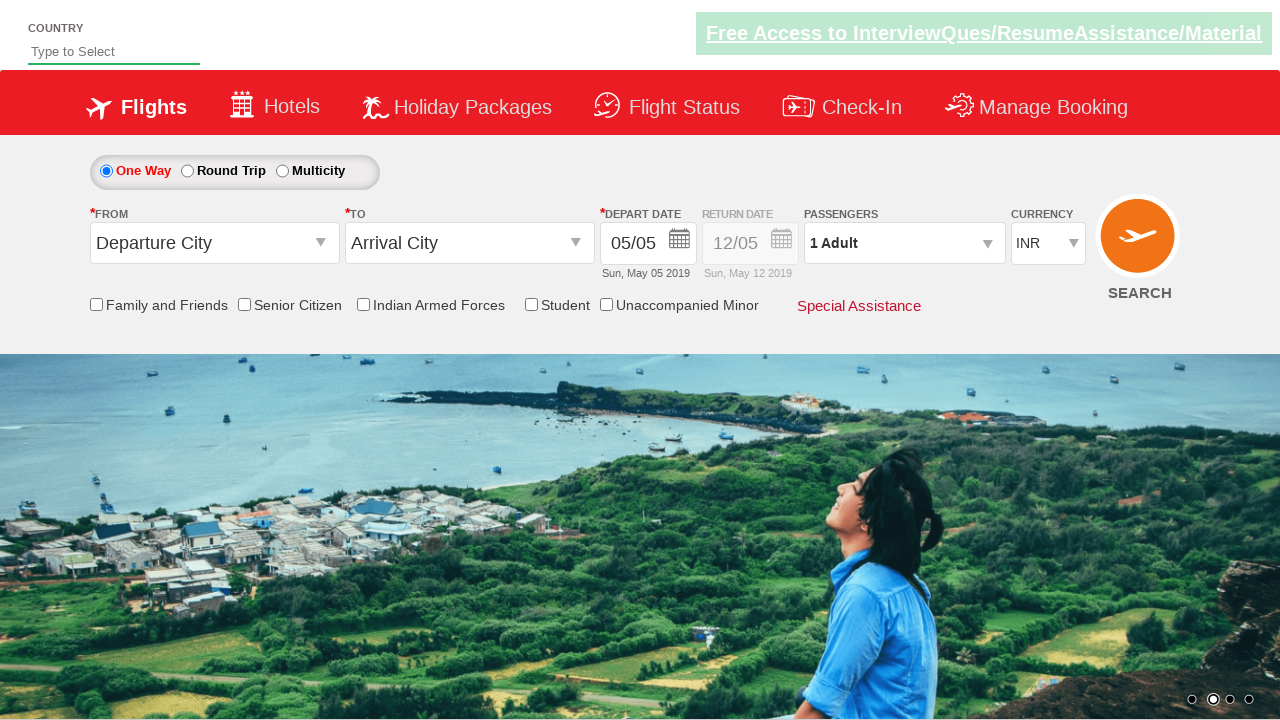

Clicked on senior citizen discount checkbox at (244, 304) on input[id*='SeniorCitizenDiscount']
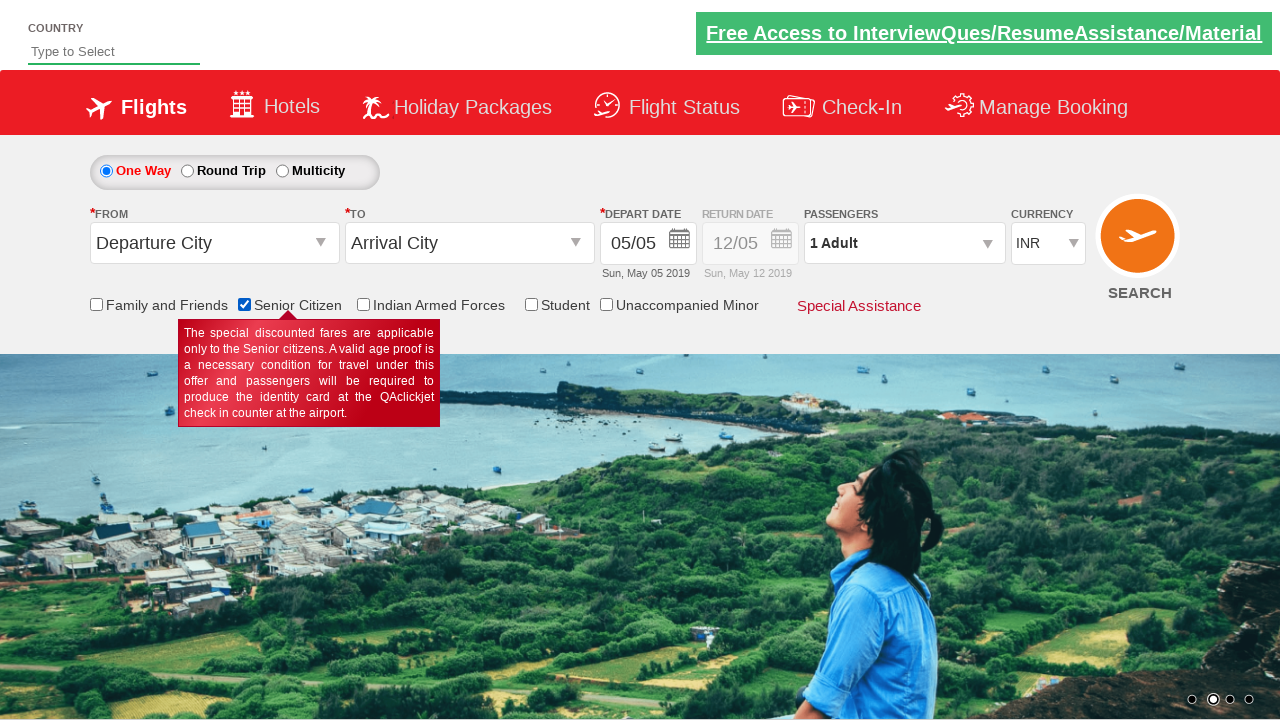

Verified checkbox is now selected after clicking
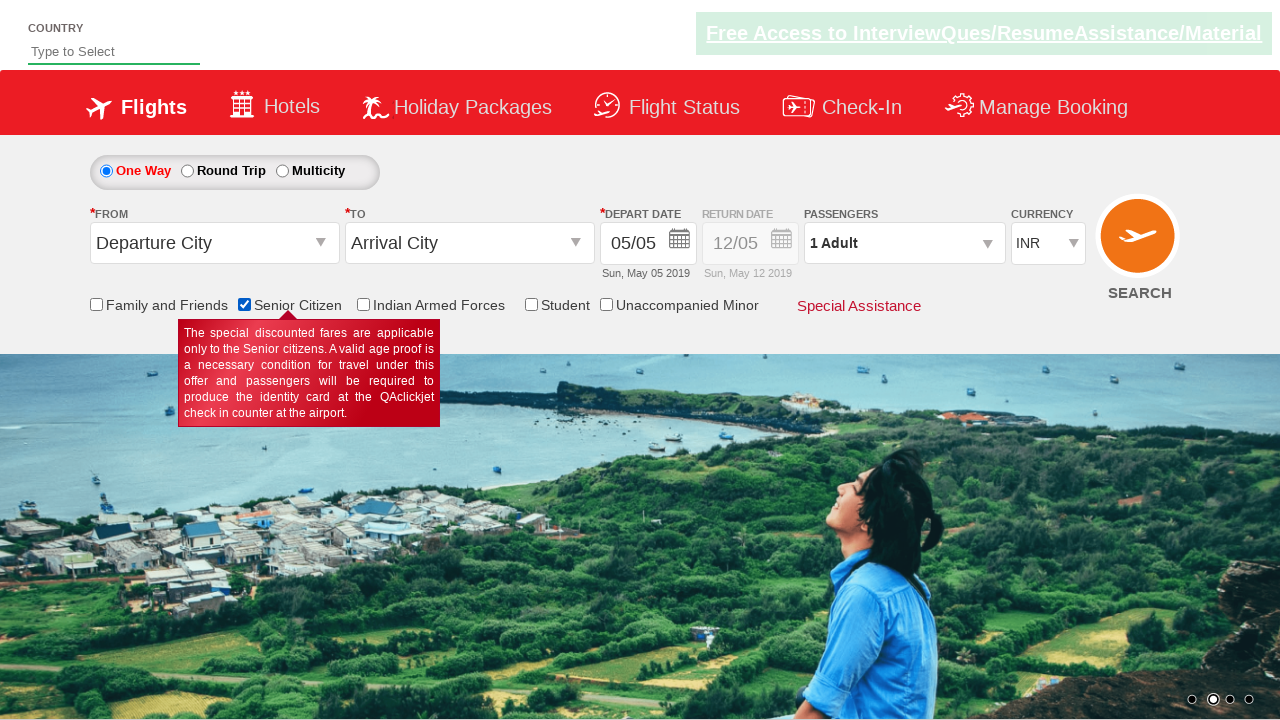

Counted all checkboxes on the page
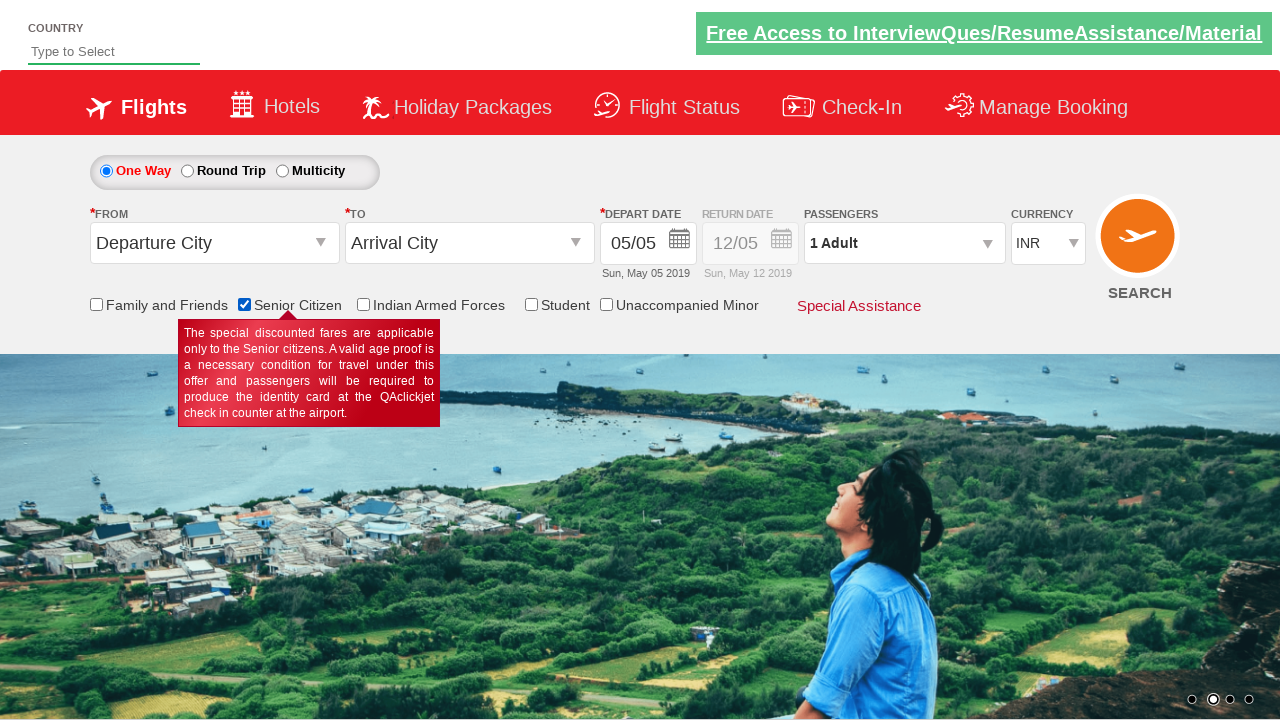

Verified total count of 6 checkboxes on the page
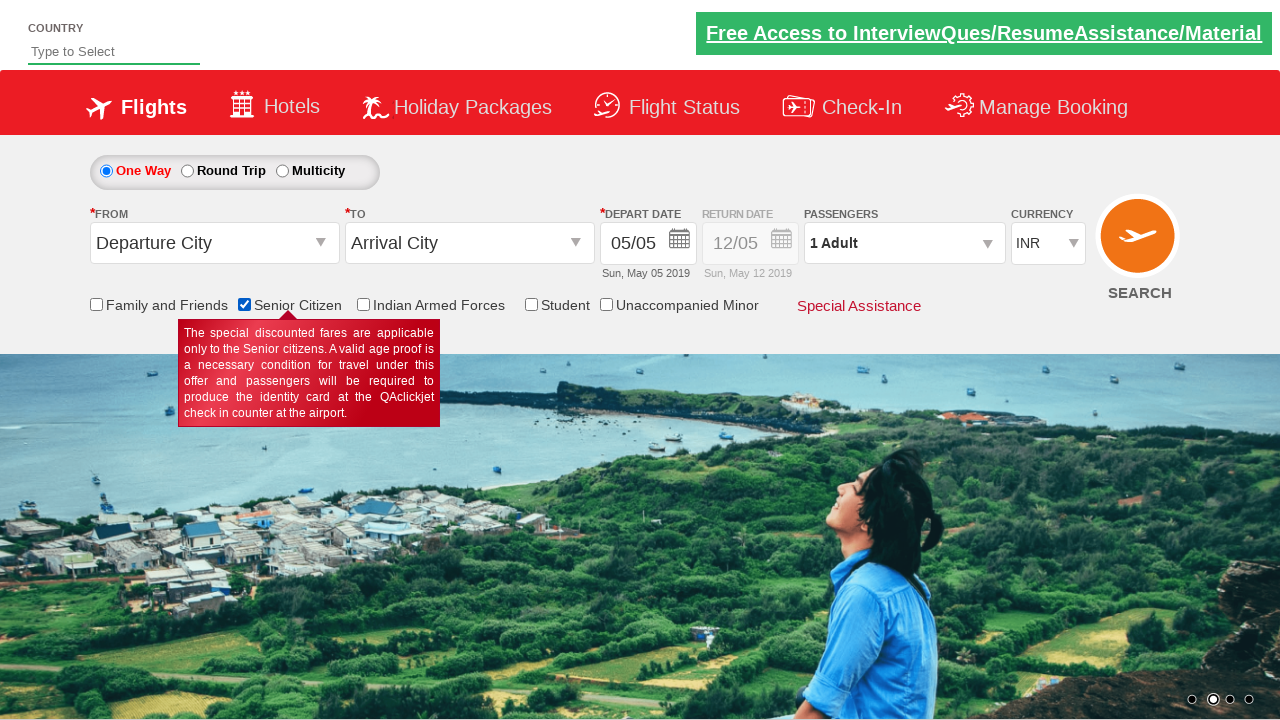

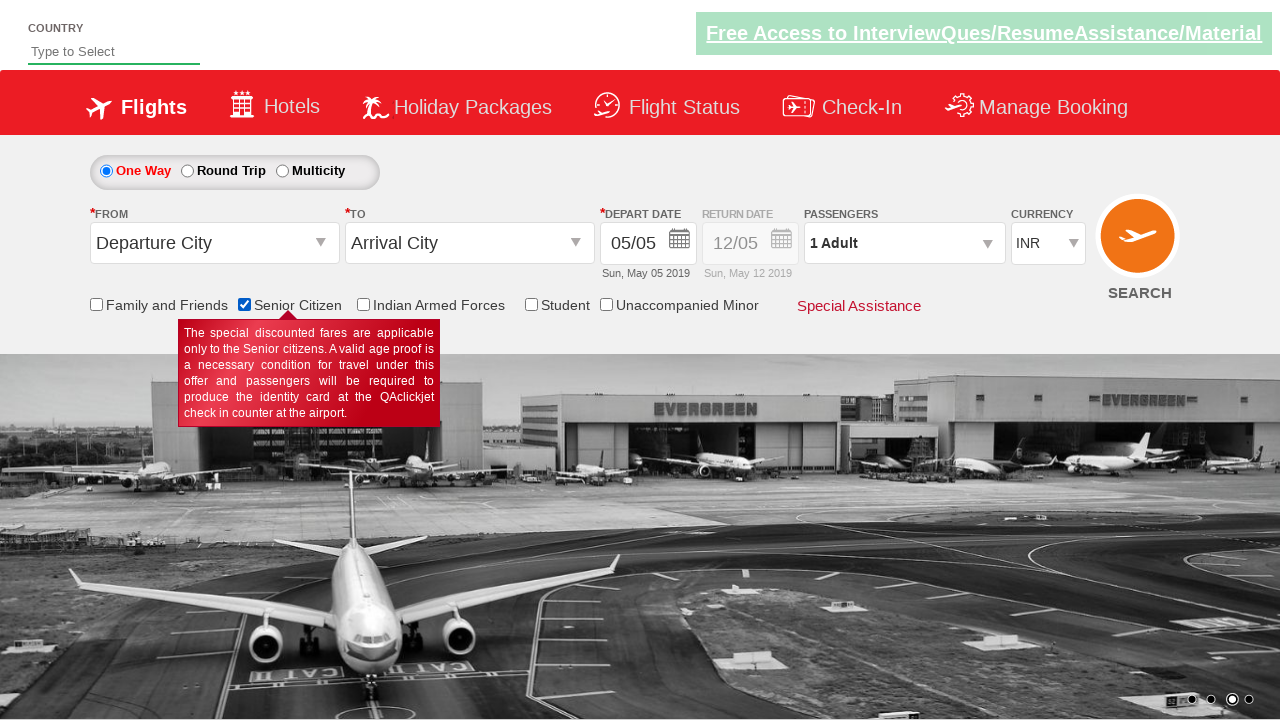